Tests progress bar functionality by clicking start button and waiting for the progress bar to reach 100%

Starting URL: https://demoqa.com/progress-bar

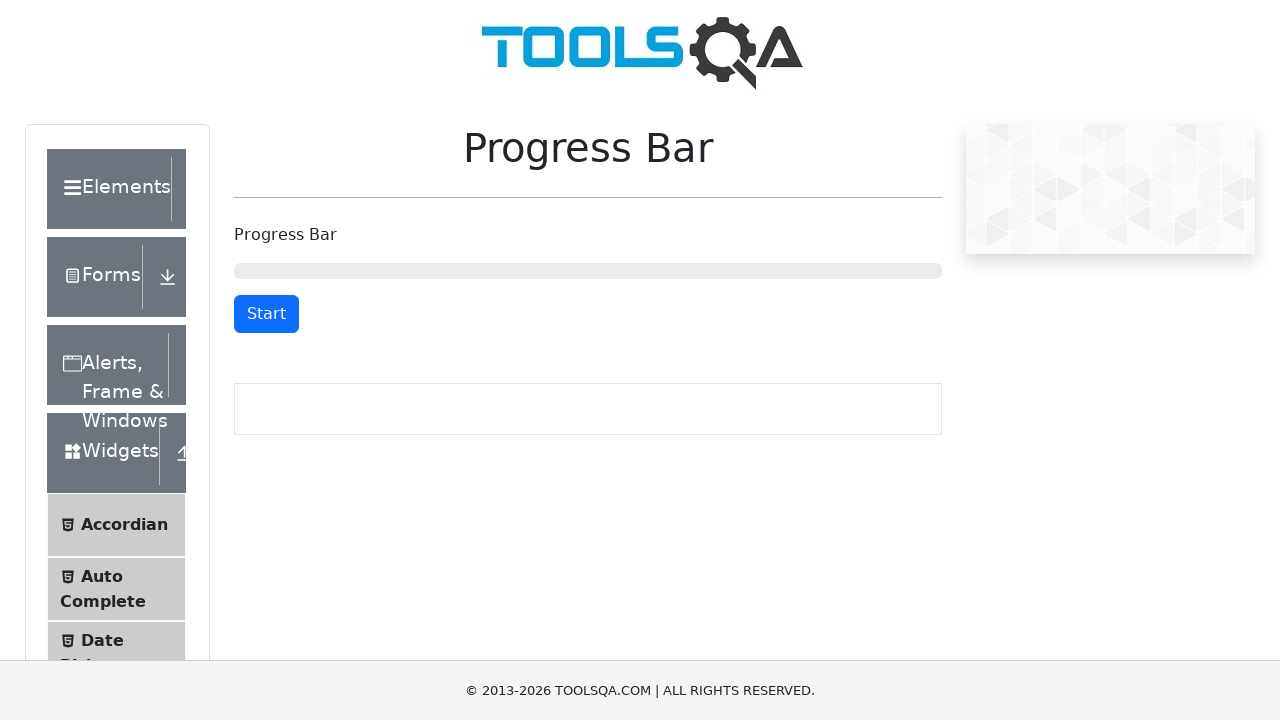

Clicked start button to begin progress bar at (266, 314) on #startStopButton
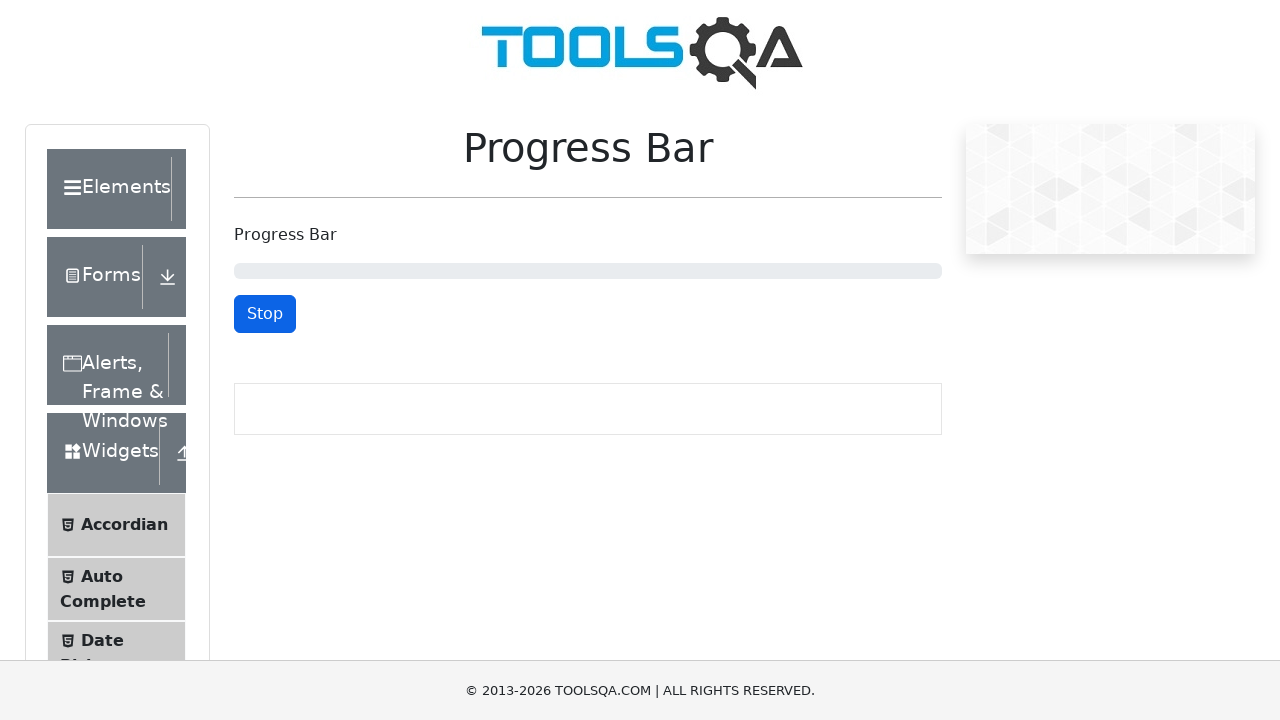

Progress bar reached 100% completion
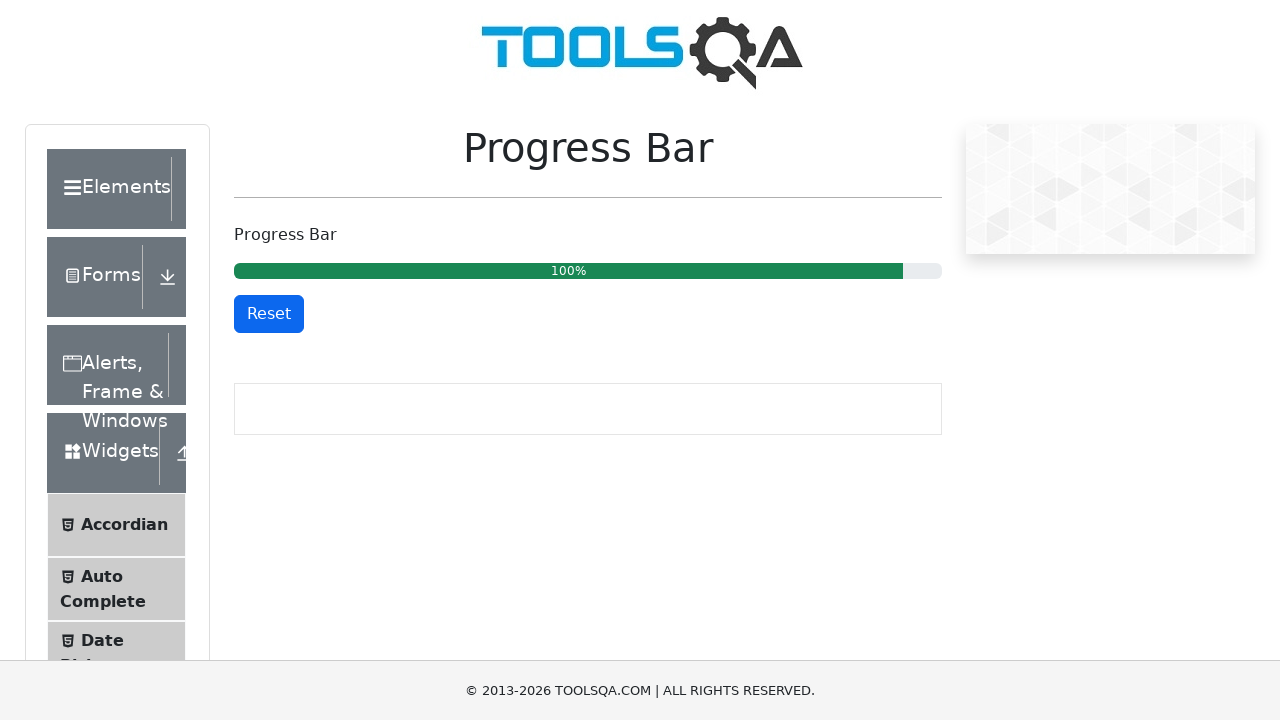

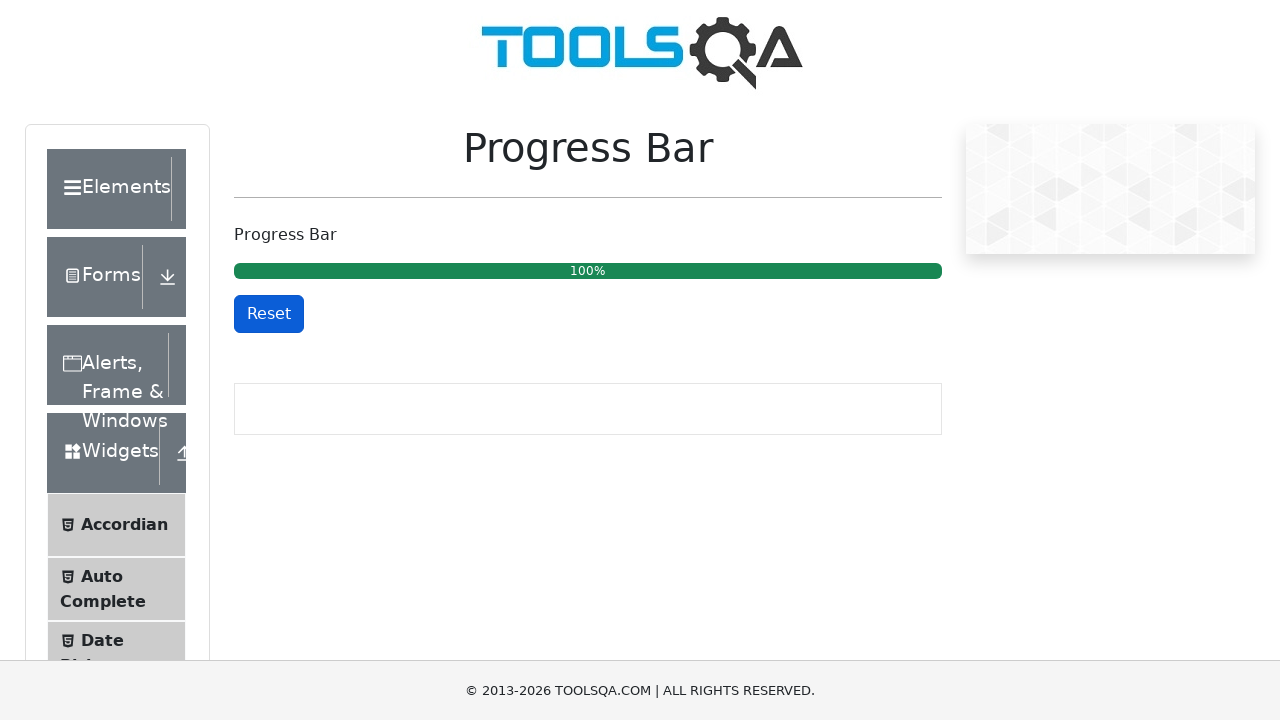